Tests the Add/Remove Elements page by clicking the Add Element button to add a delete button, then clicking the Delete button to remove it, verifying the element appears and disappears correctly.

Starting URL: http://the-internet.herokuapp.com

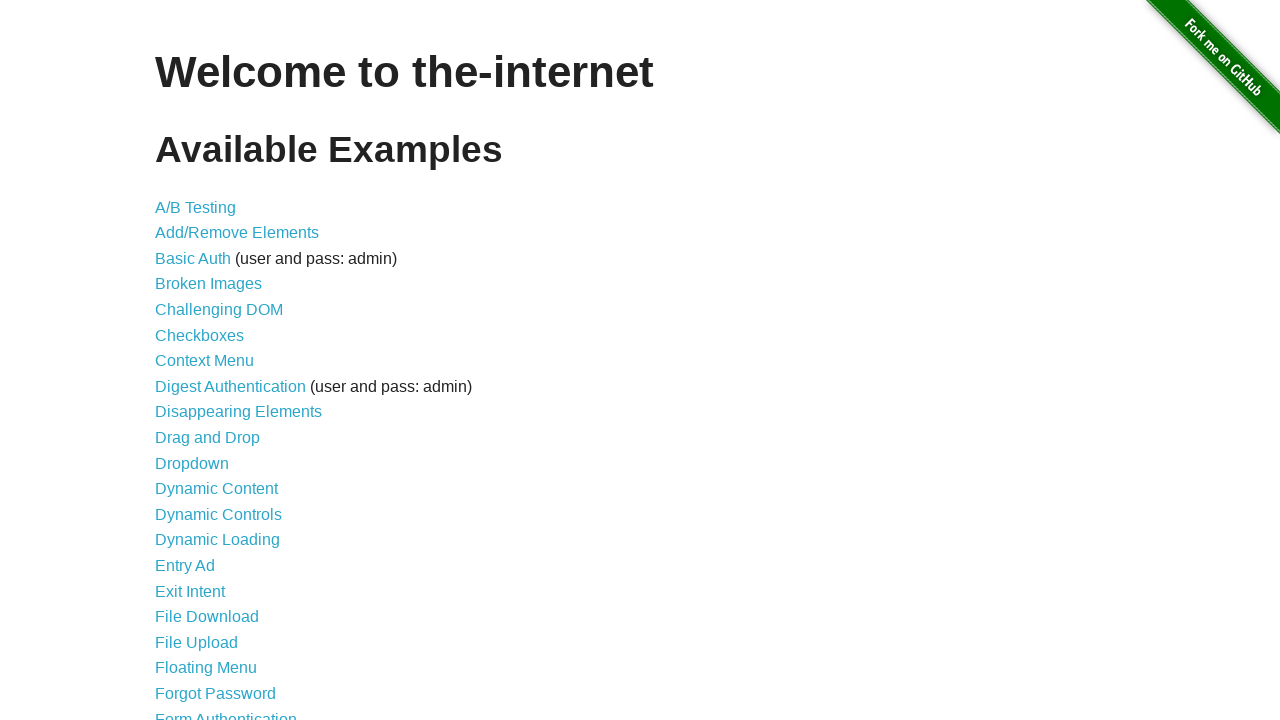

Clicked on Add/Remove Elements link from home page at (237, 233) on a[href='/add_remove_elements/']
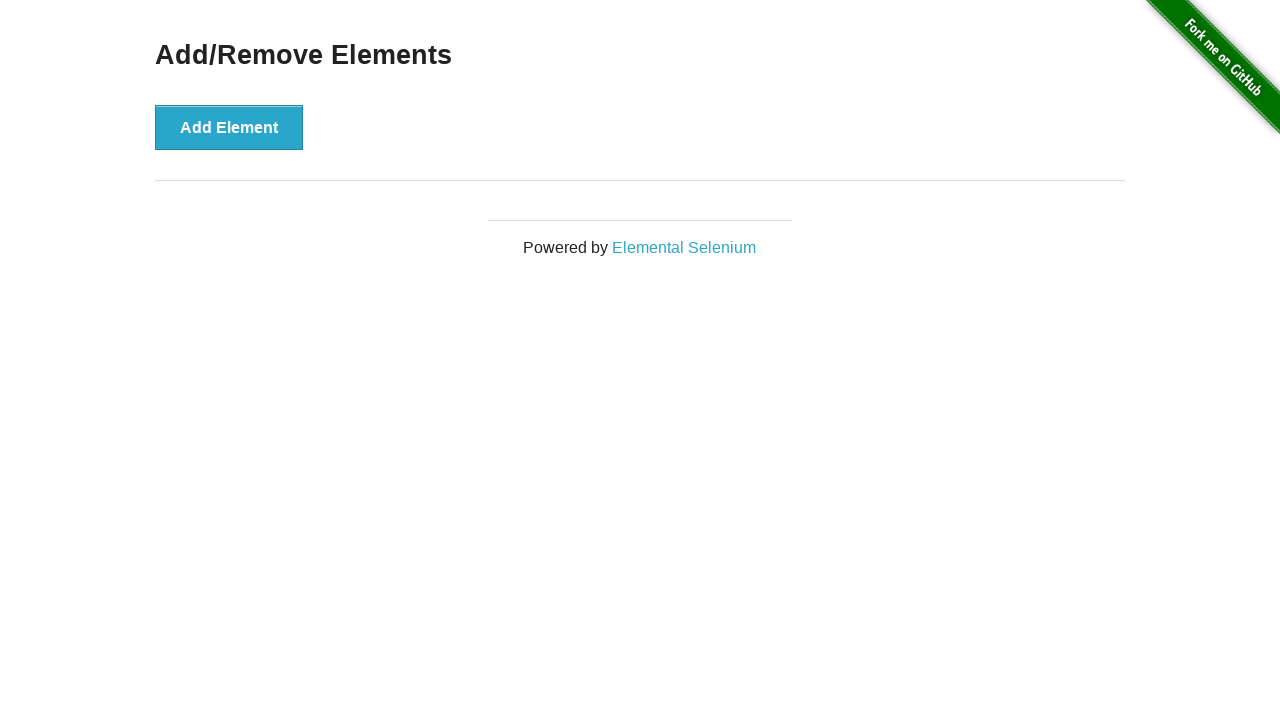

Add/Remove Elements page loaded successfully
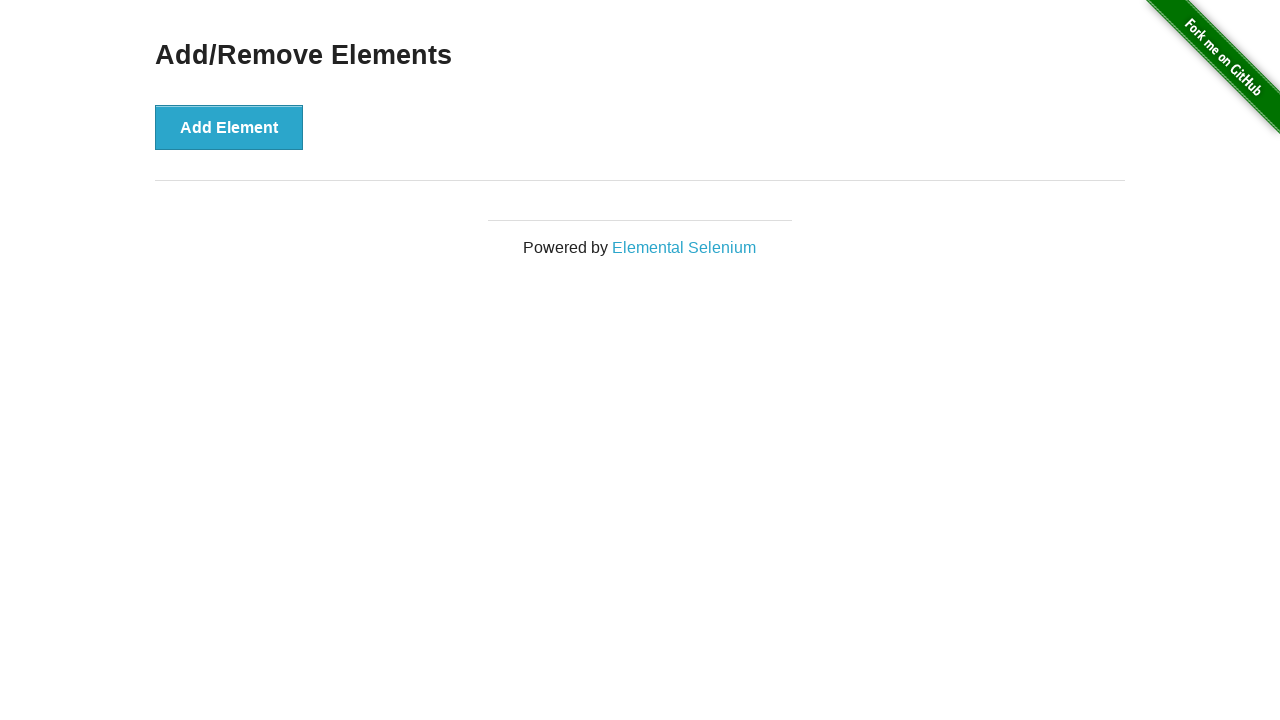

Clicked Add Element button to add a delete button at (229, 127) on button[onclick='addElement()']
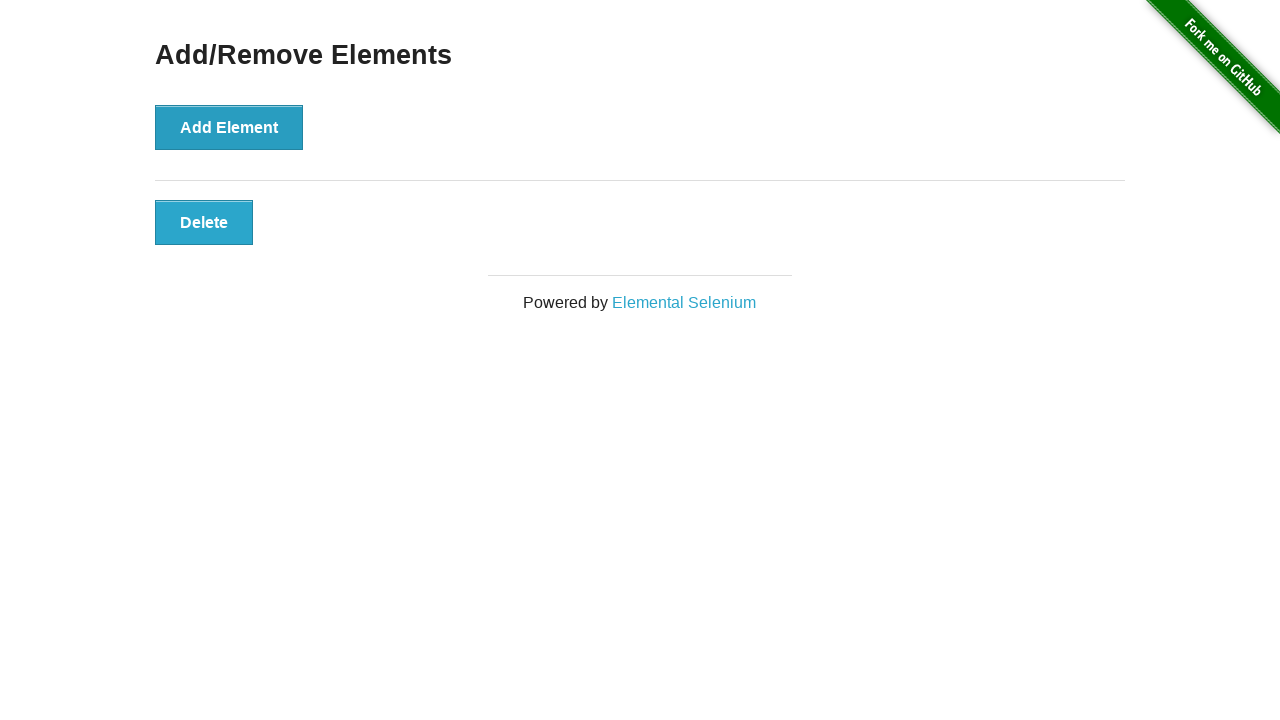

Delete button appeared on the page
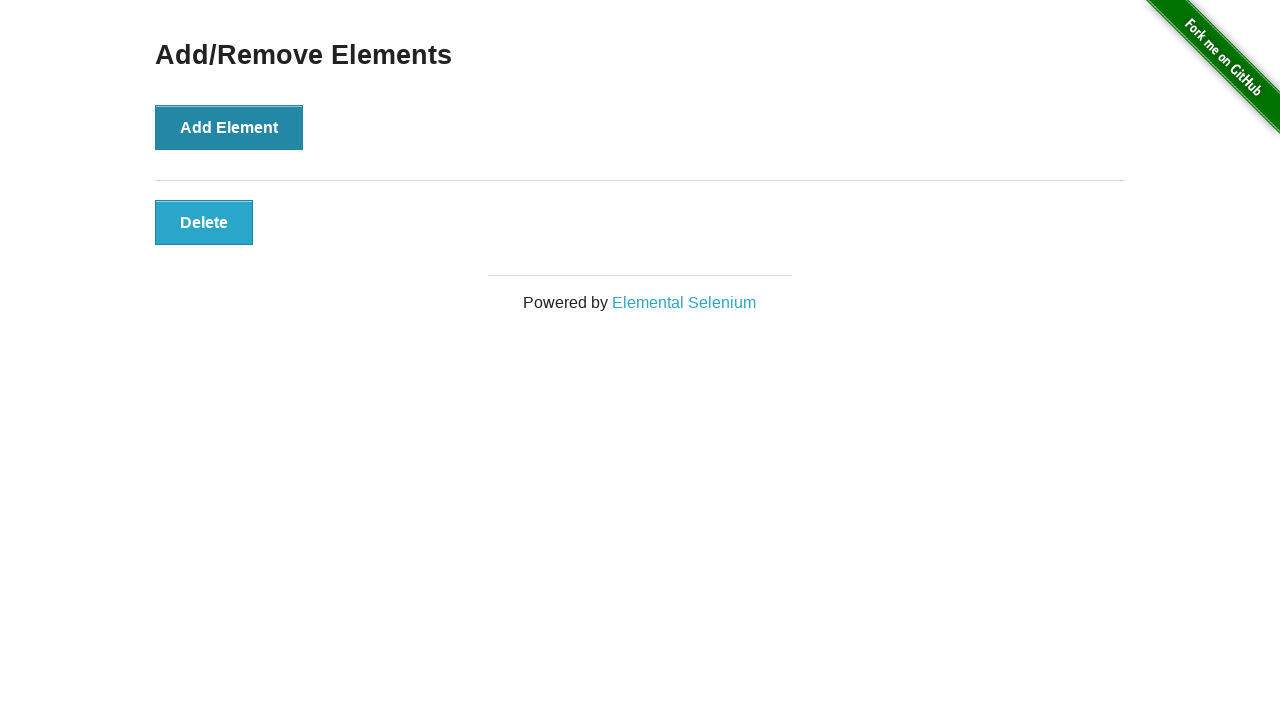

Clicked the Delete button to remove the element at (204, 222) on .added-manually
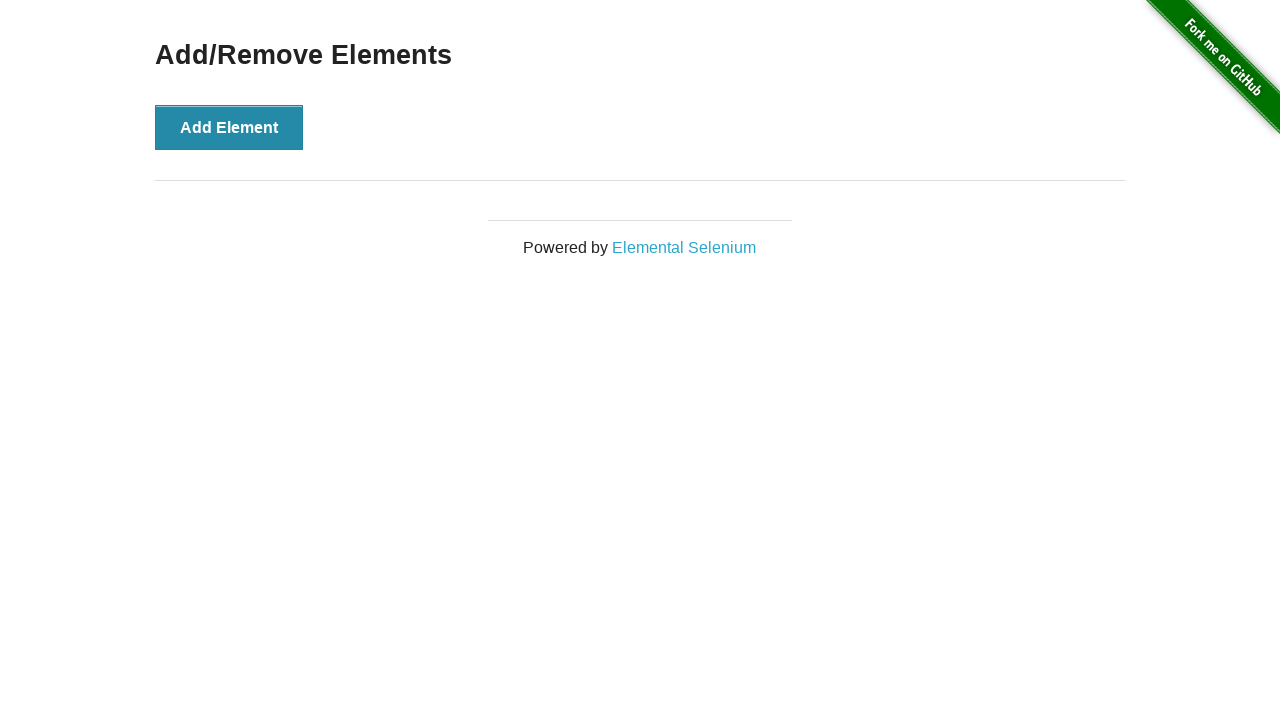

Delete button has been removed and is no longer visible
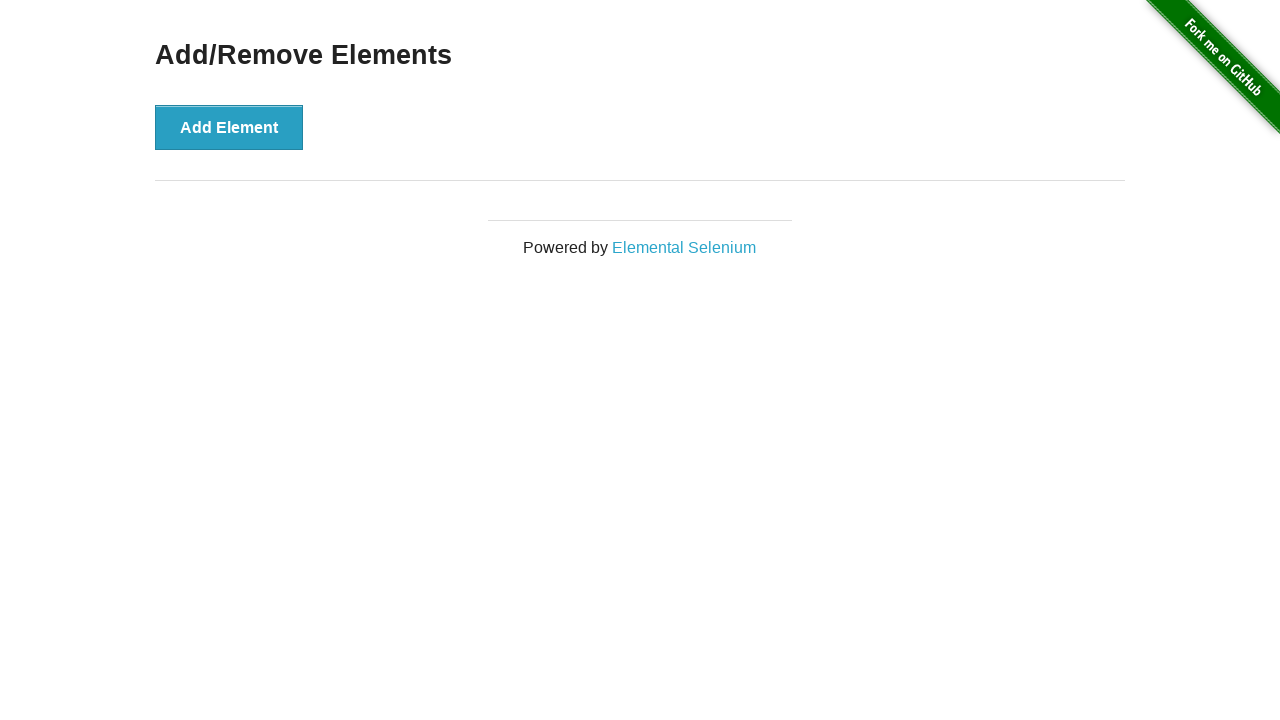

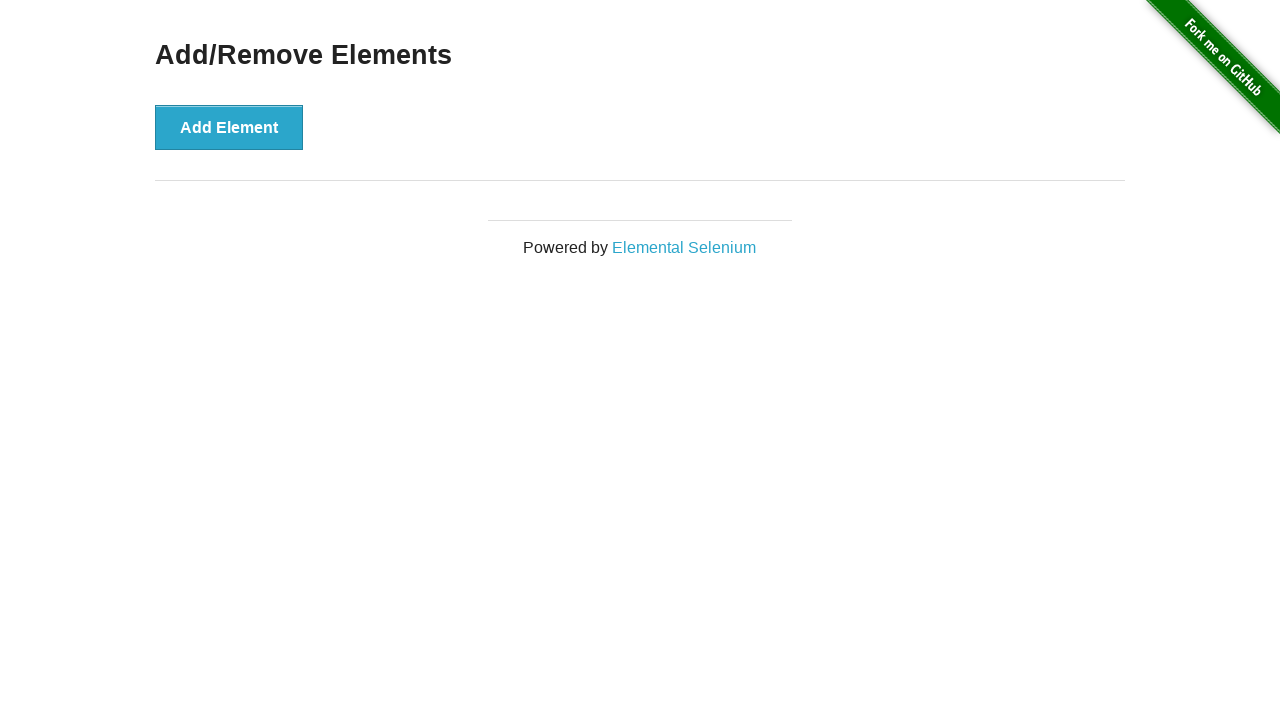